Tests drag and drop using click-and-hold approach by holding the source element, moving to target, and releasing, then verifying the "Dropped!" message

Starting URL: https://demoqa.com/droppable

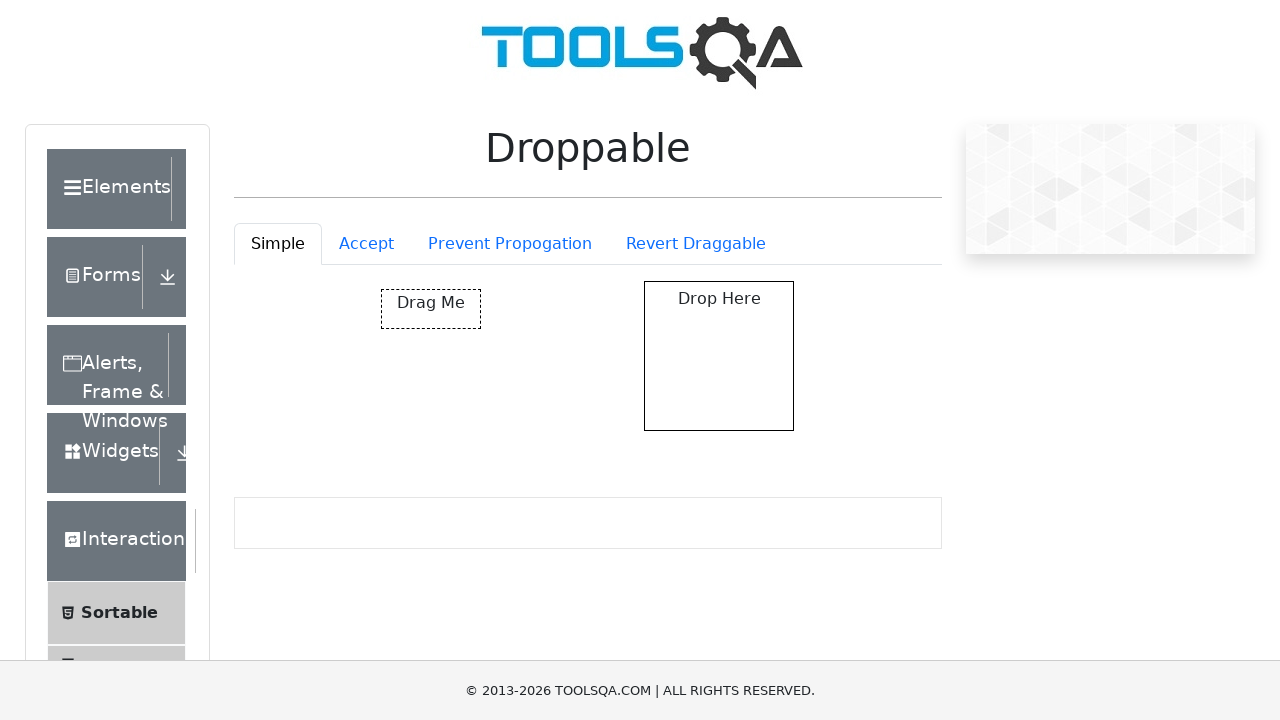

Located draggable source element
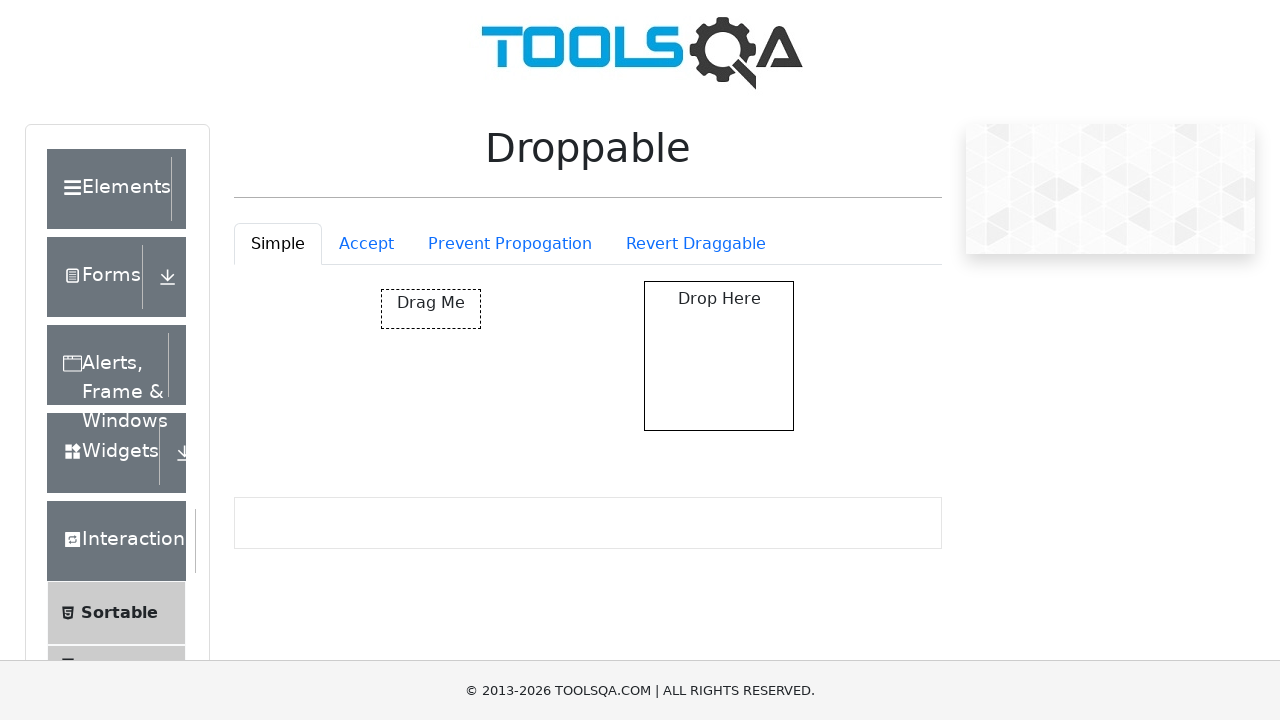

Located droppable target element
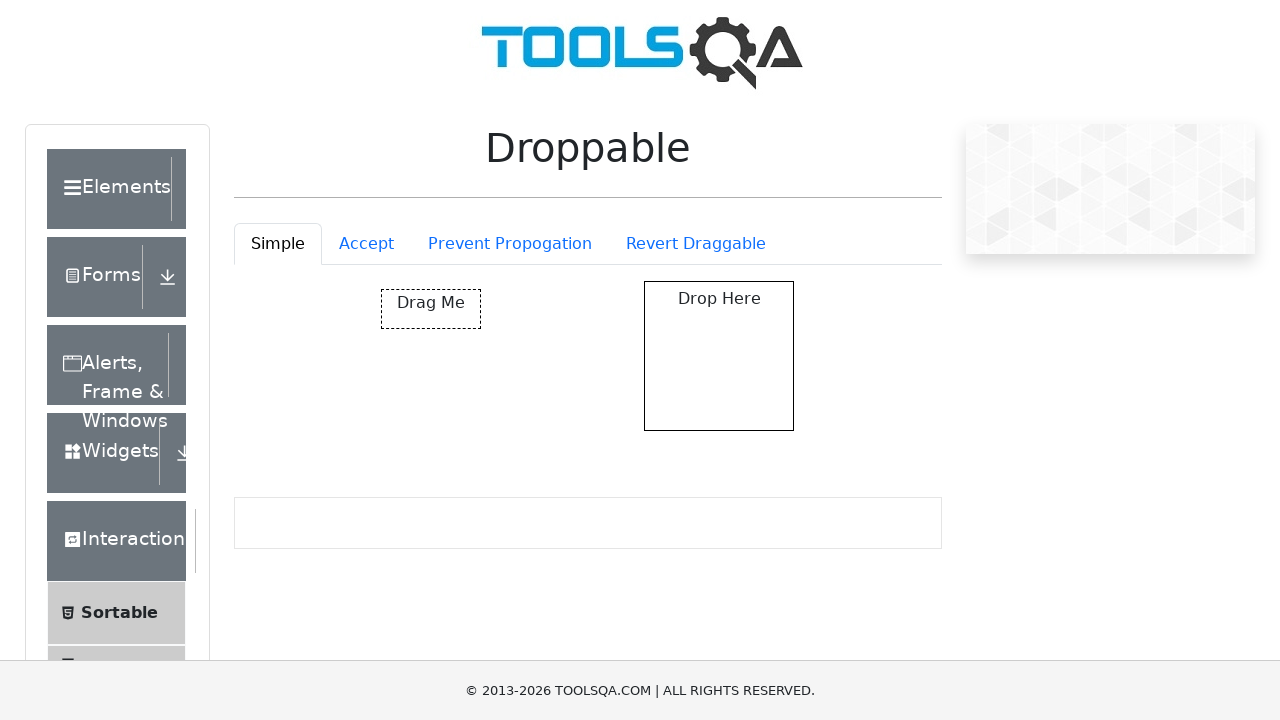

Dragged source element to target element at (719, 356)
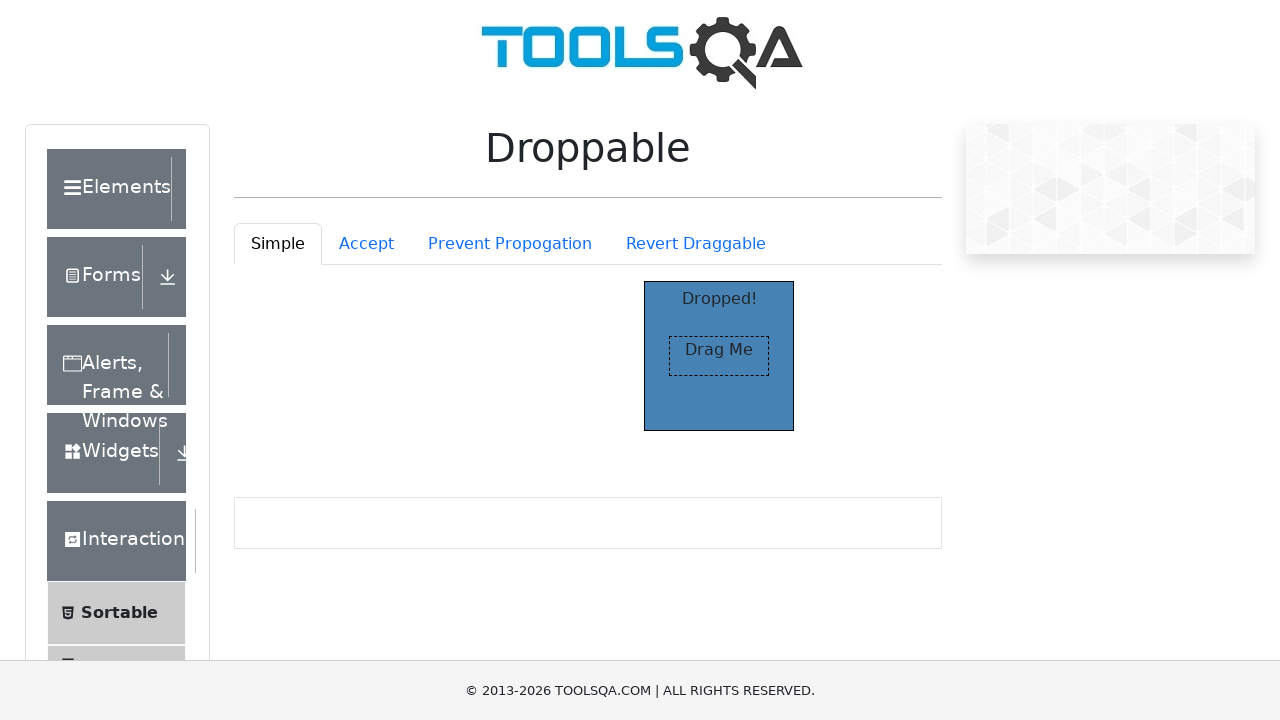

Located 'Dropped!' verification message
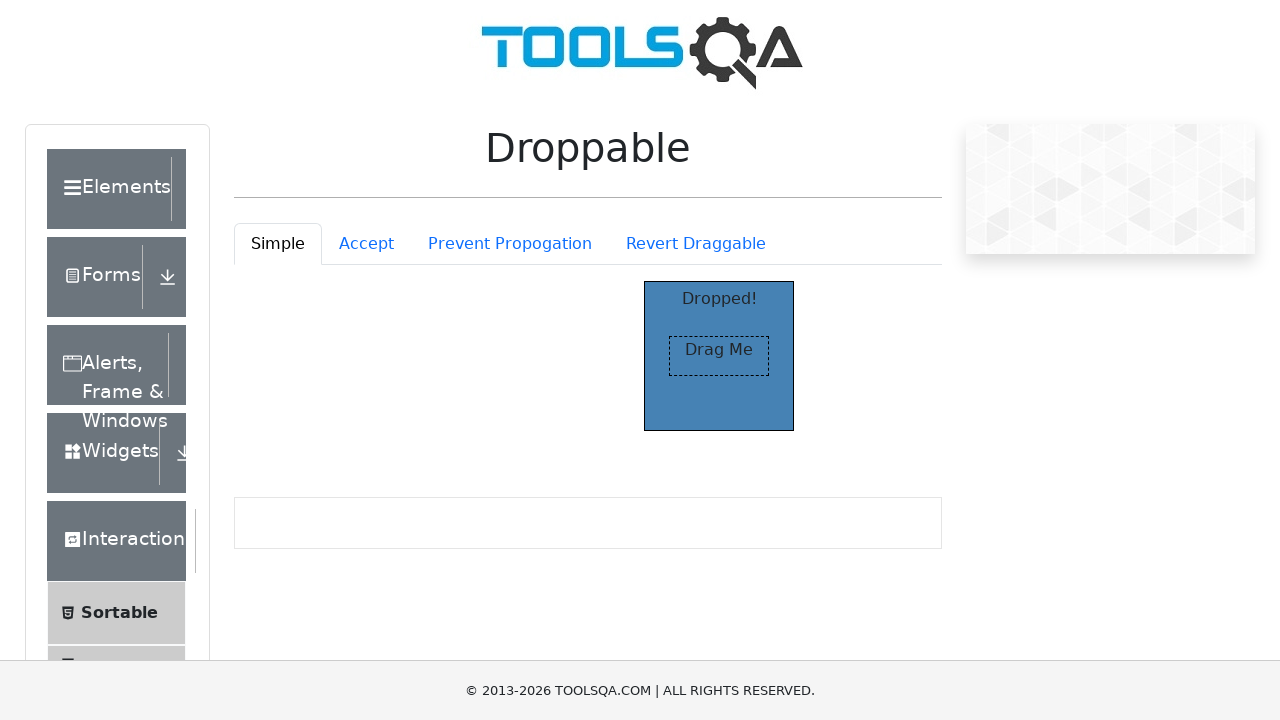

Waited for 'Dropped!' message to become visible
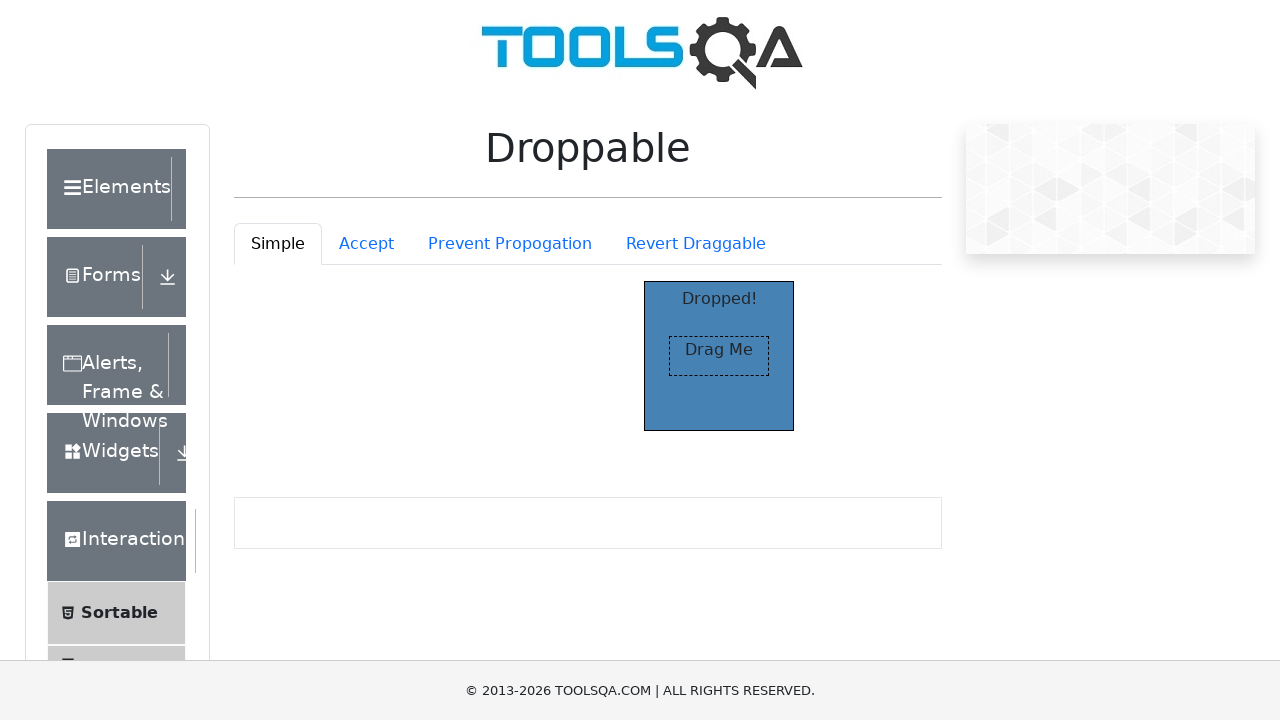

Asserted that 'Dropped!' message is visible
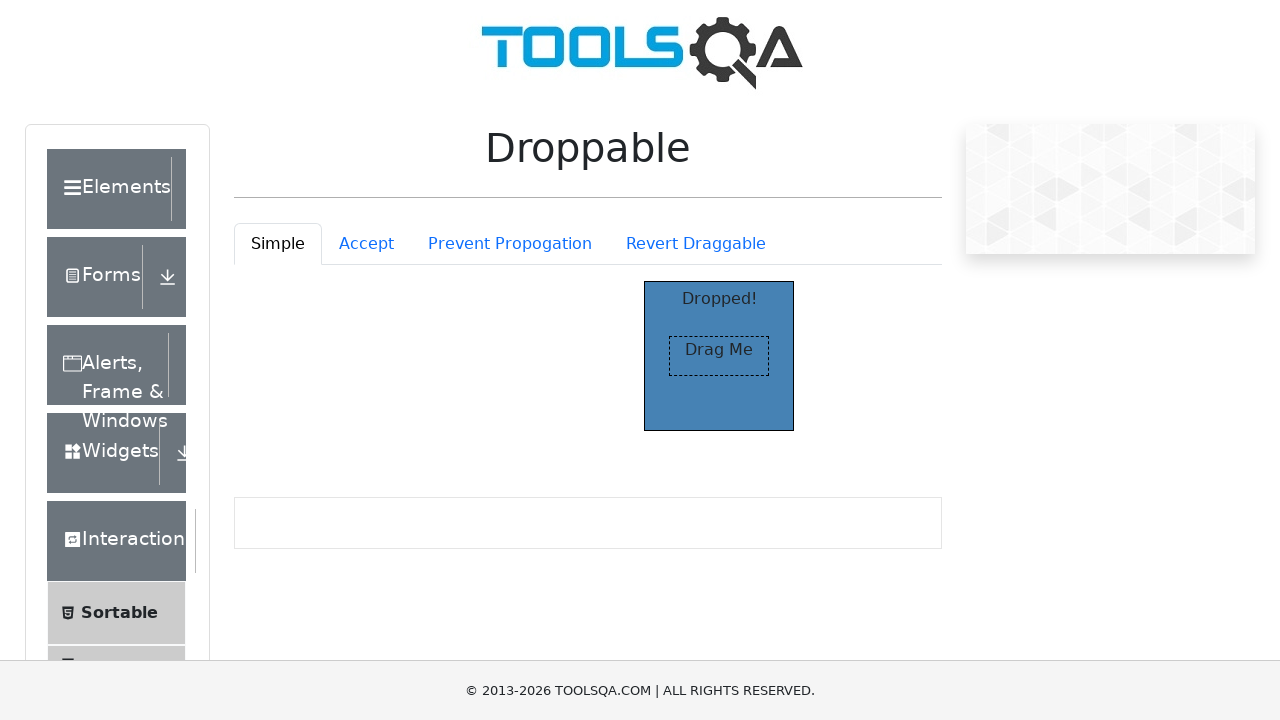

Asserted that 'Dropped!' message text content matches expected value
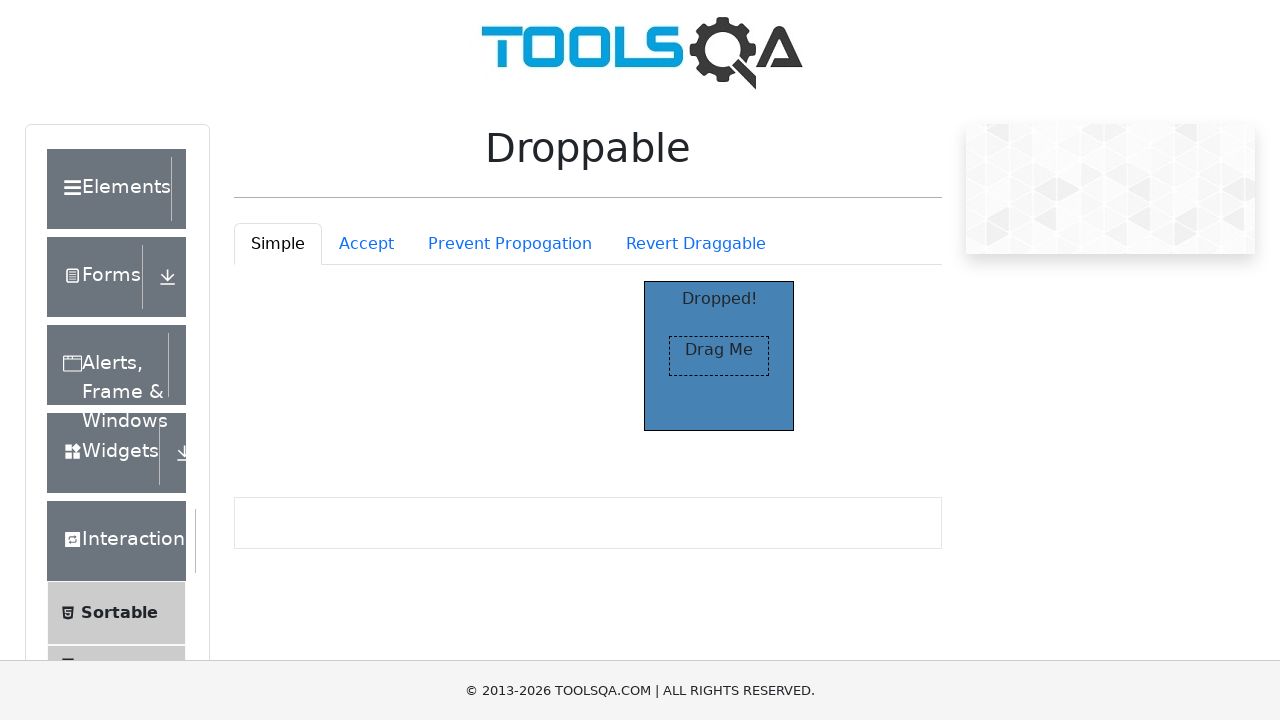

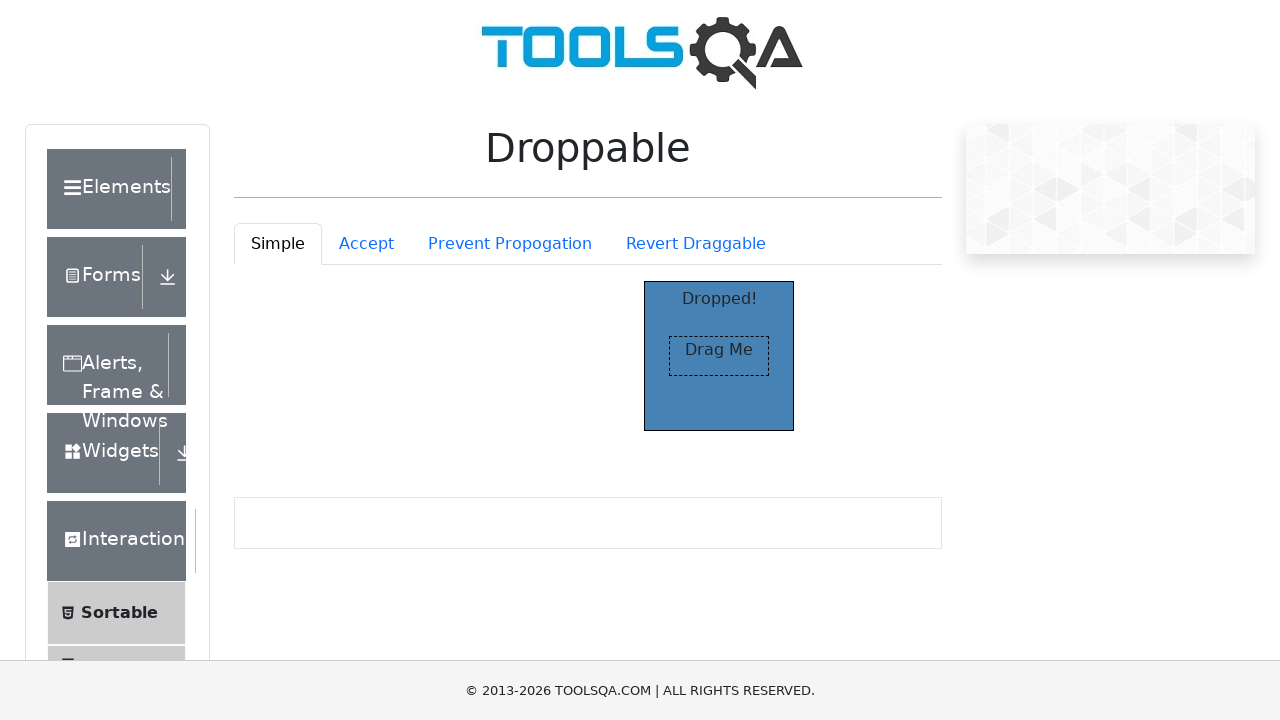